Tests browser window and tab handling functionality by opening new tabs and windows, switching between them, and verifying the page titles. Tests three scenarios: opening a new tab, opening a separate window, and opening multiple windows/tabs simultaneously.

Starting URL: http://demo.automationtesting.in/Windows.html

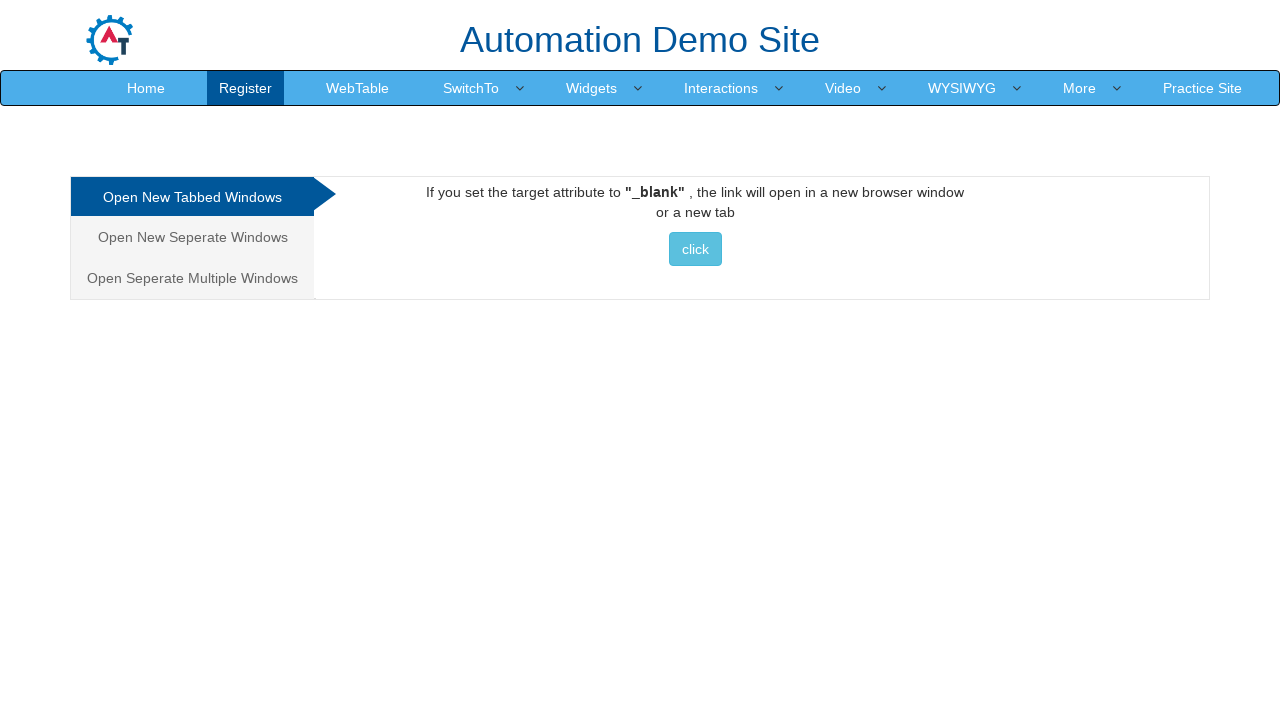

Clicked on 'Tabbed Windows' tab option at (192, 197) on .nav-tabs > li:nth-child(1) > a
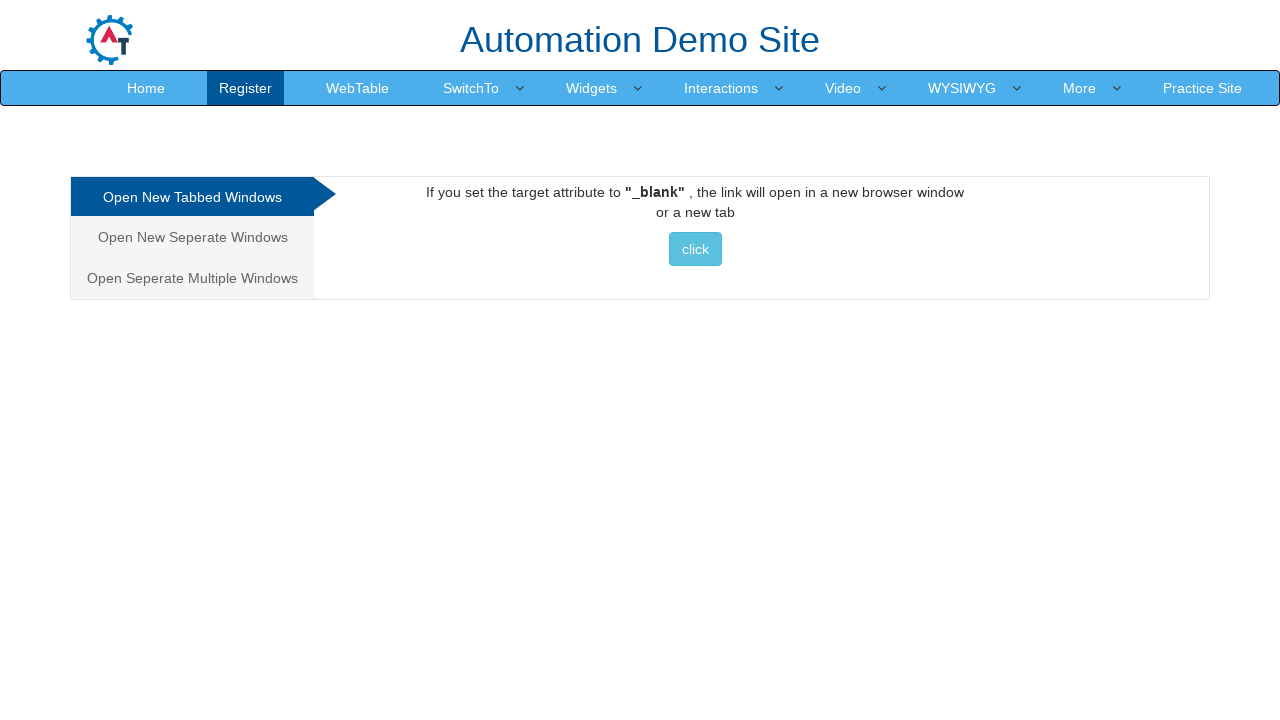

Clicked button to open new tab at (695, 249) on #Tabbed > a > button
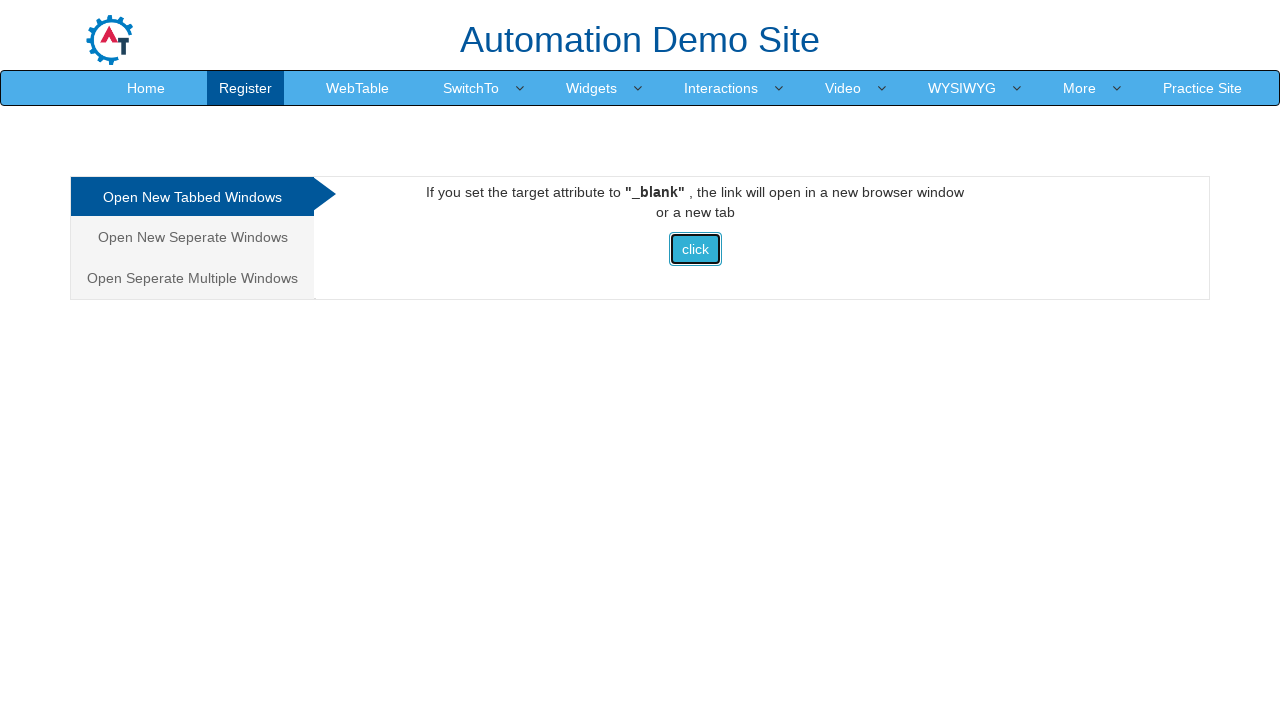

Expected new page and clicked button to open new tab at (695, 249) on #Tabbed > a > button
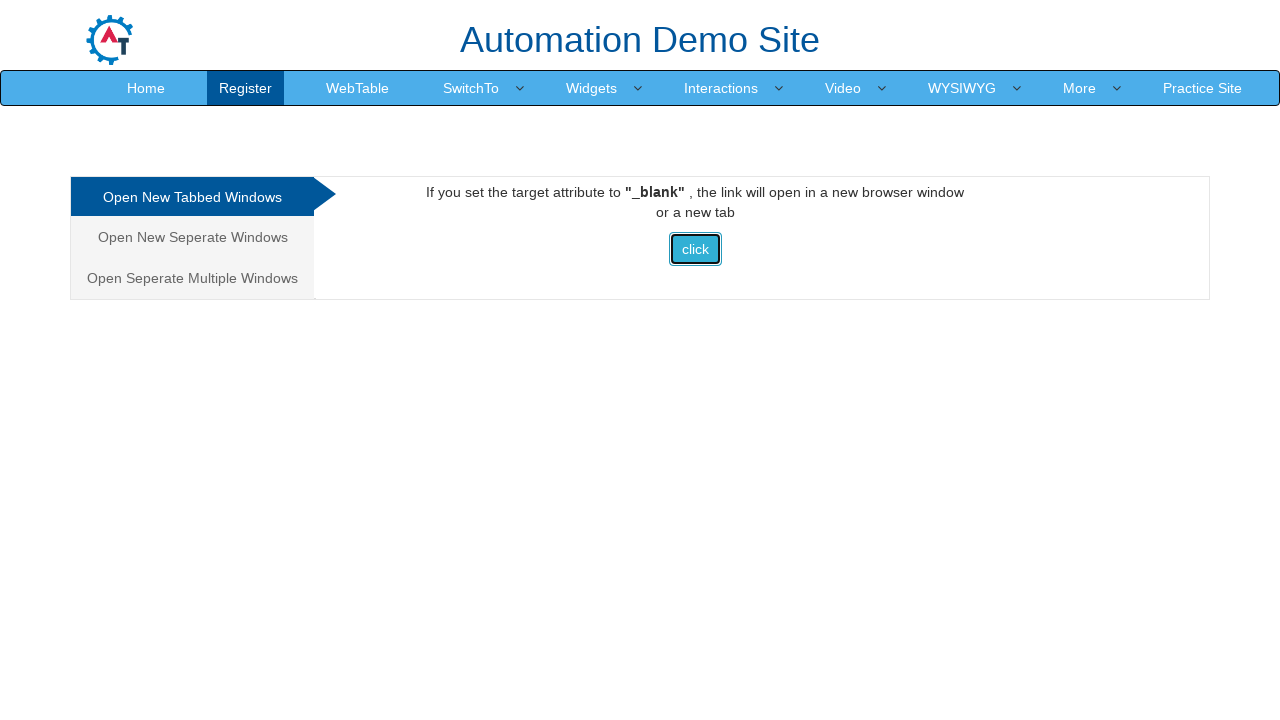

New tab loaded successfully
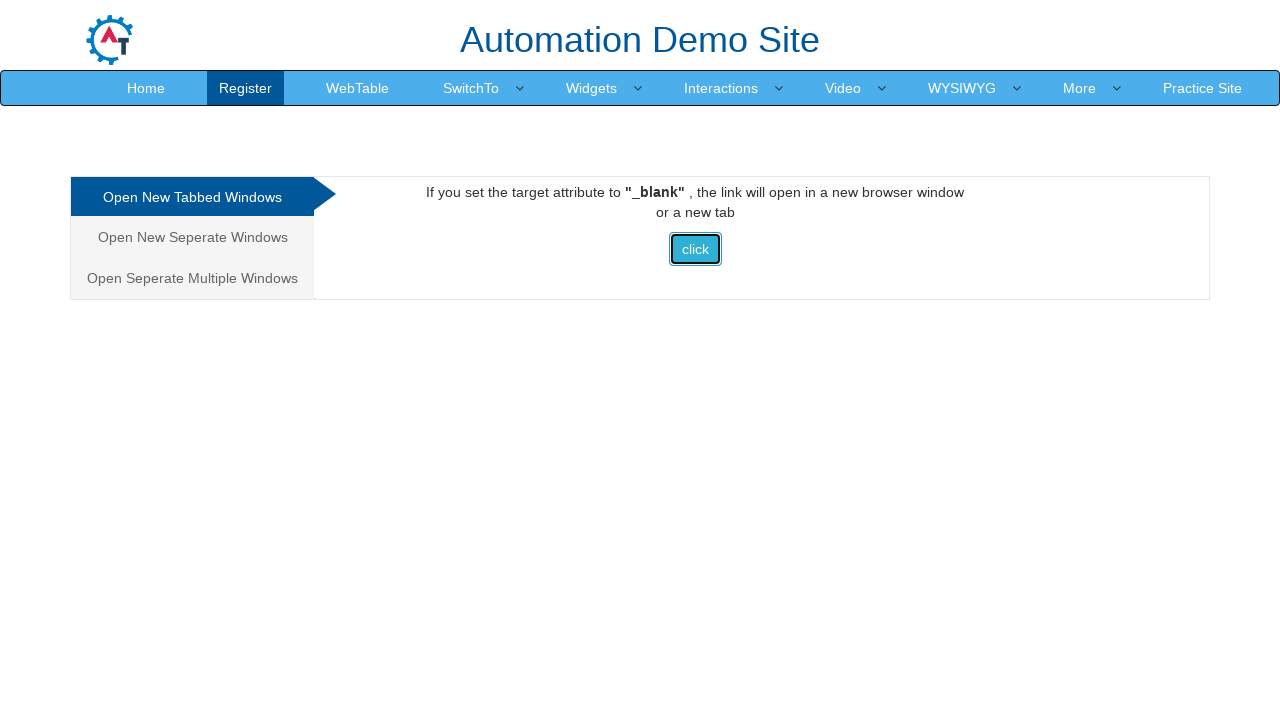

Closed the new tab
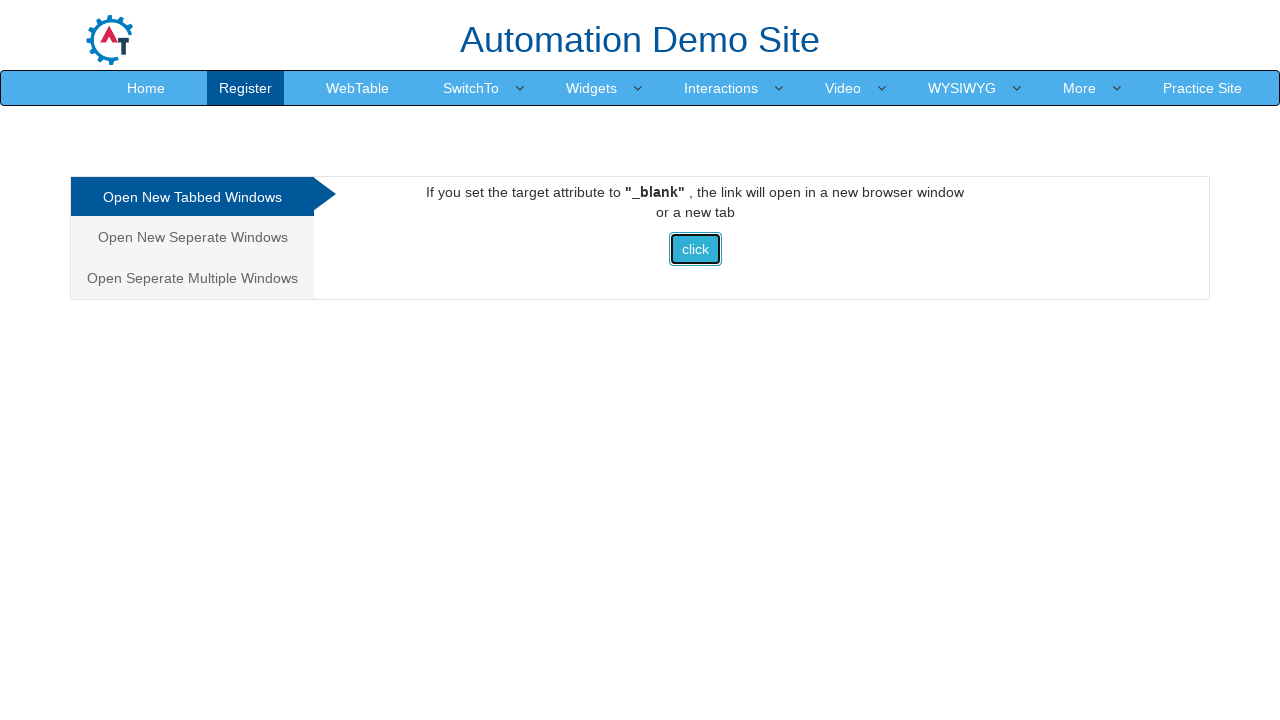

Clicked on 'Separate Windows' tab option at (192, 237) on .nav-tabs > li:nth-child(2) > a
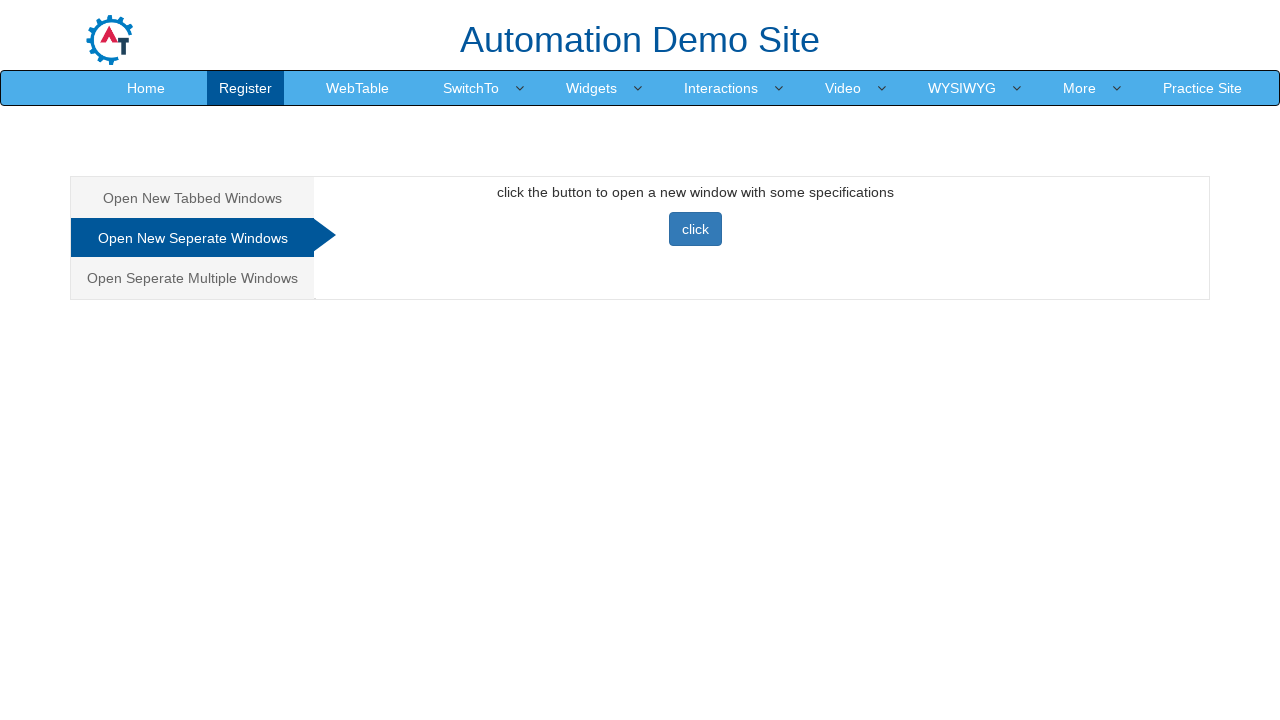

Expected new page and clicked button to open new window at (695, 229) on #Seperate > button
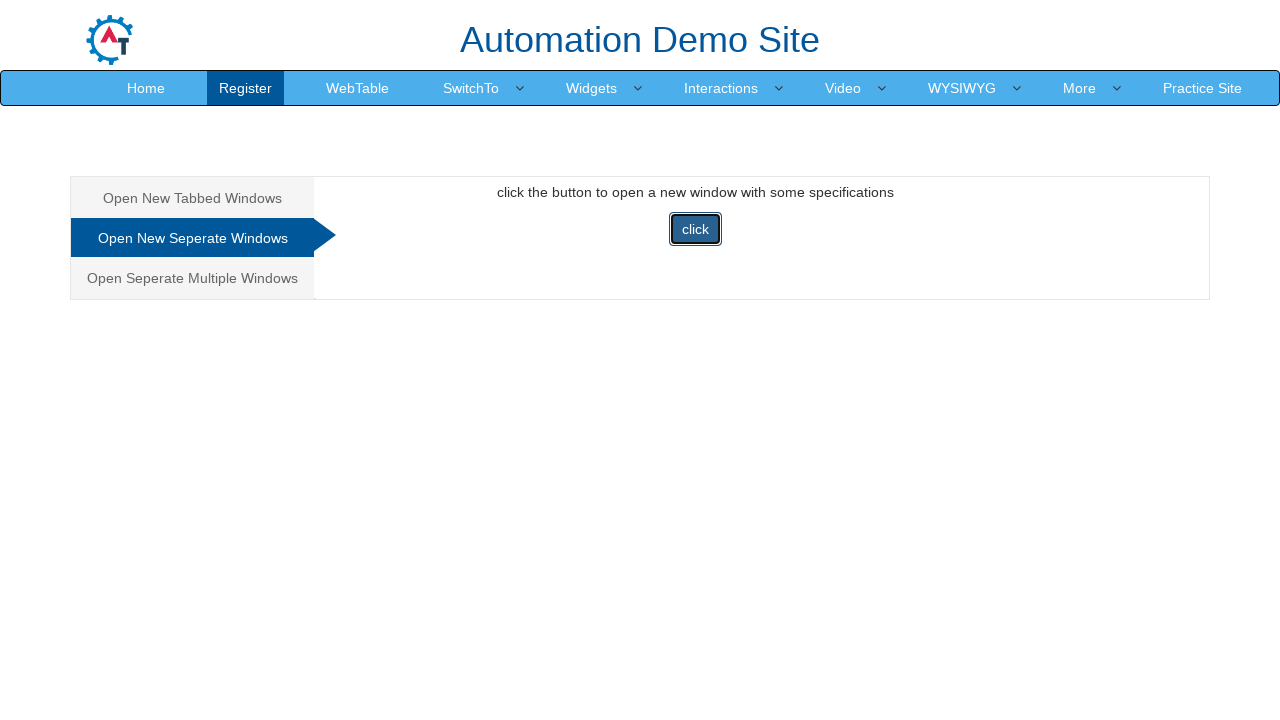

New window loaded successfully
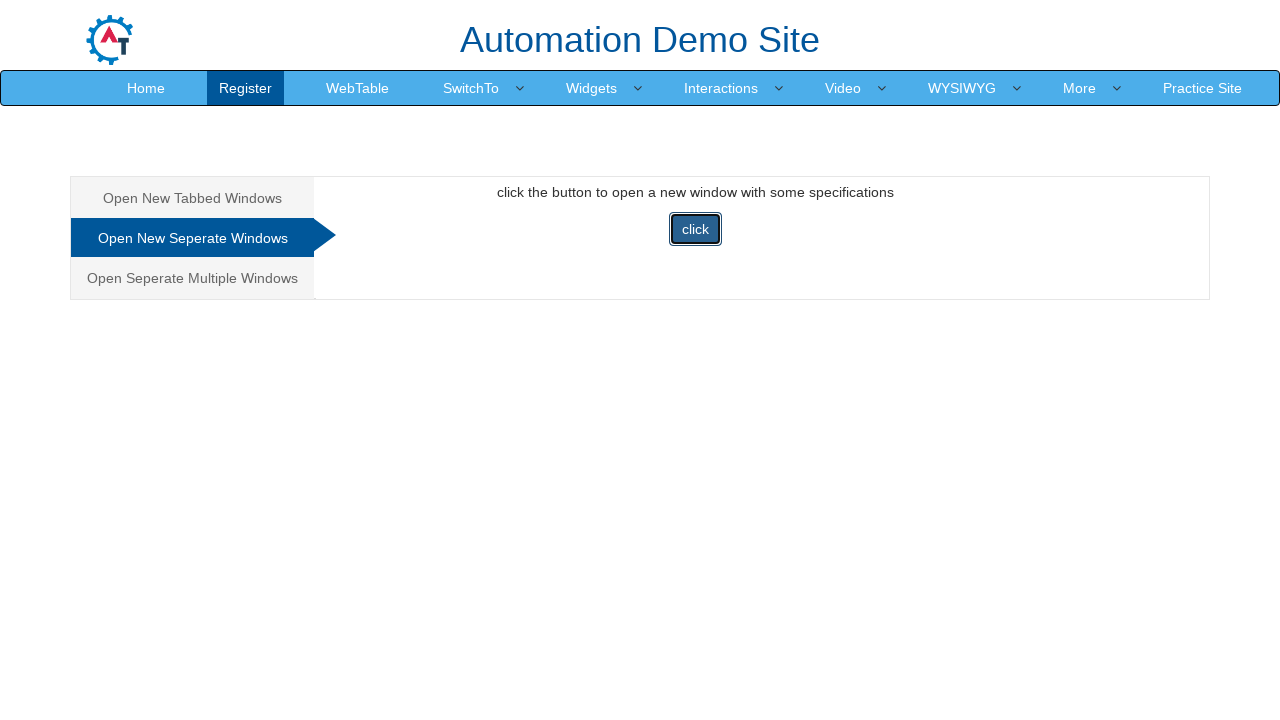

Closed the new window
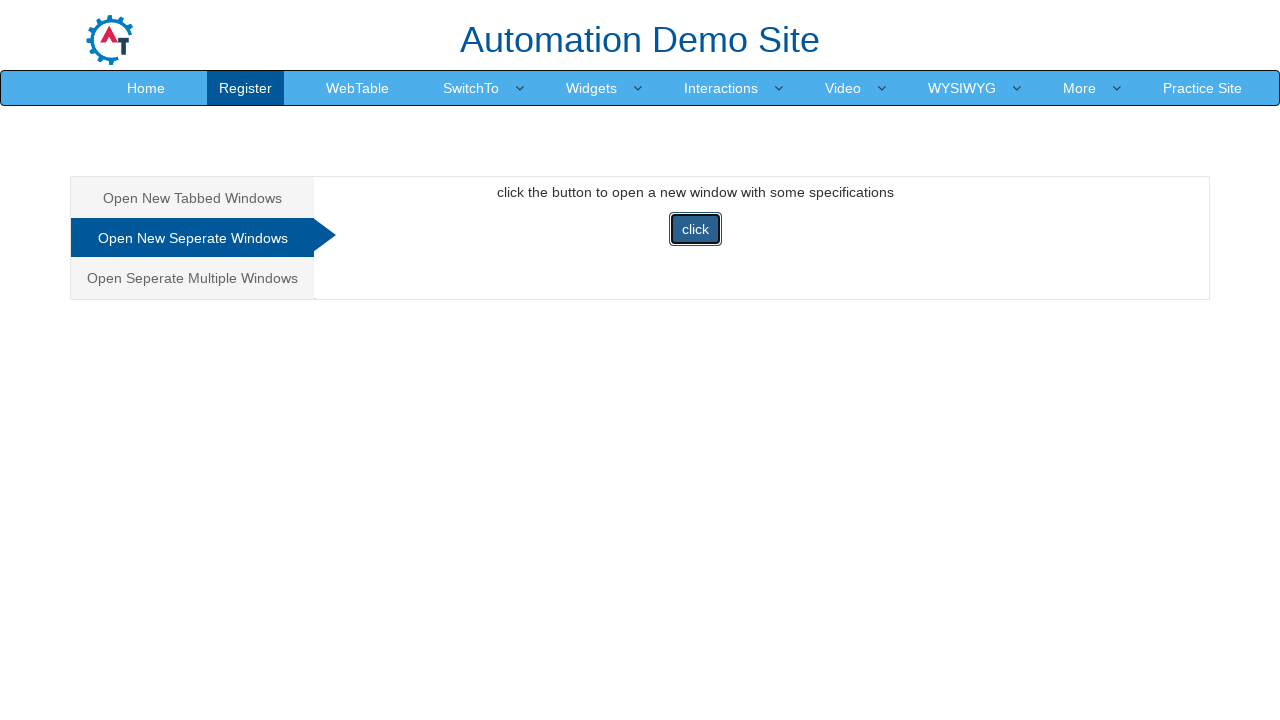

Clicked on 'Multiple Windows' tab option at (192, 278) on .nav-tabs > li:nth-child(3) > a
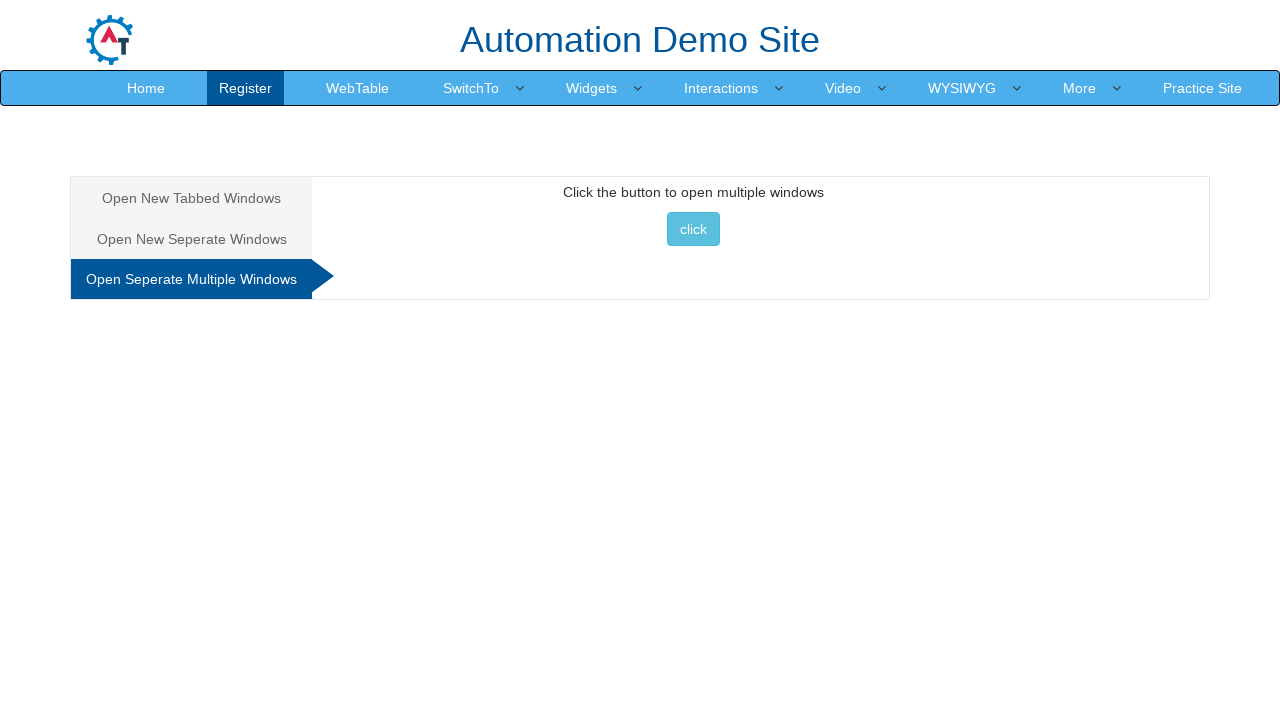

Clicked button to open multiple windows/tabs at (693, 229) on #Multiple > button
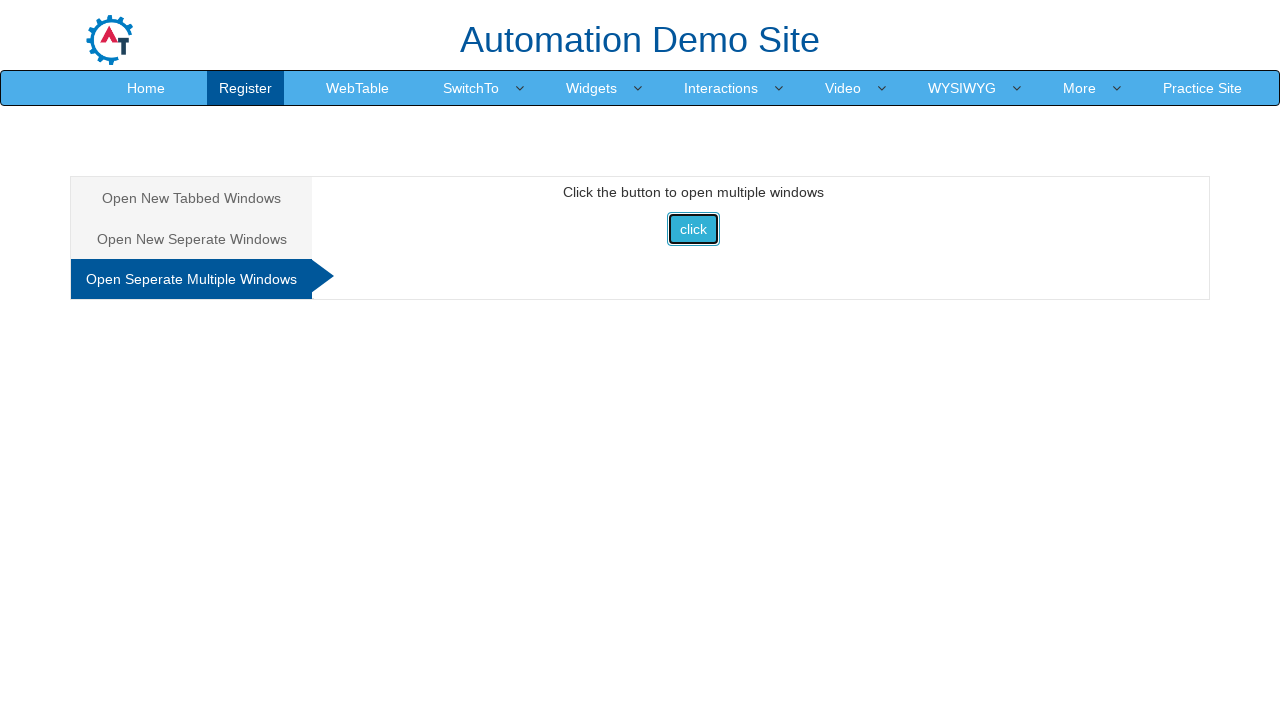

Waited for multiple windows/tabs to open
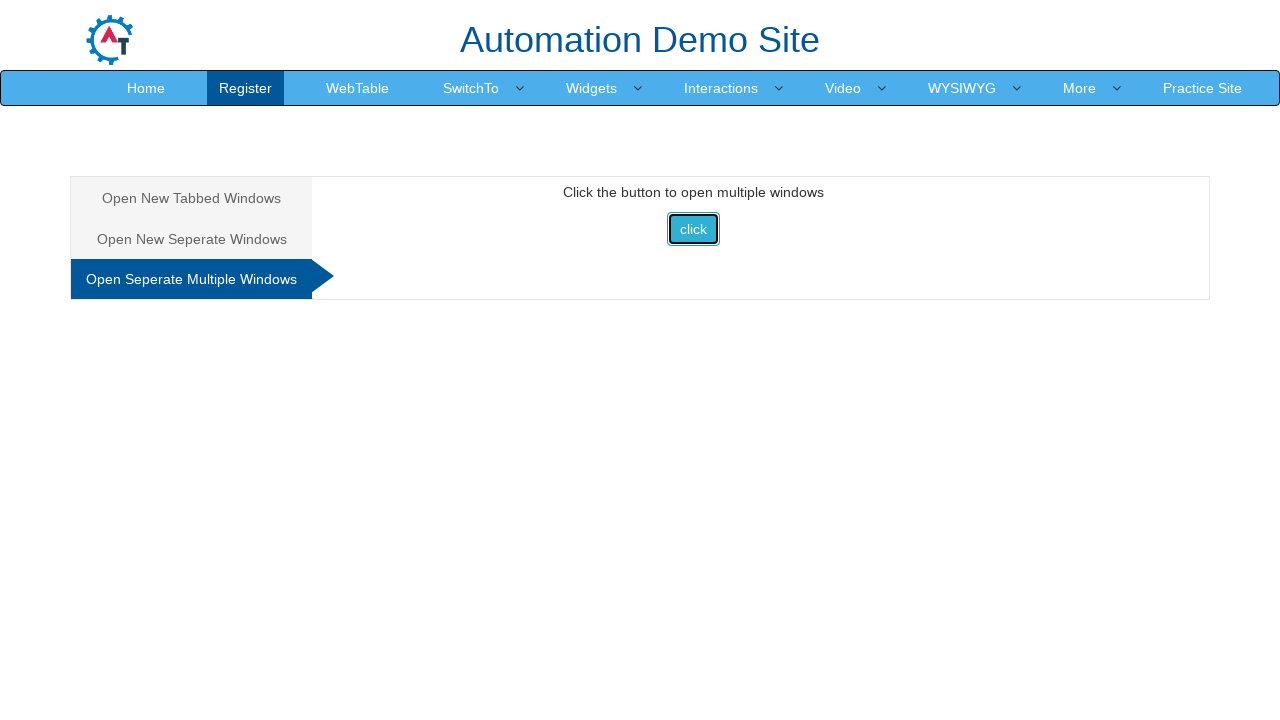

Closed an opened window/tab
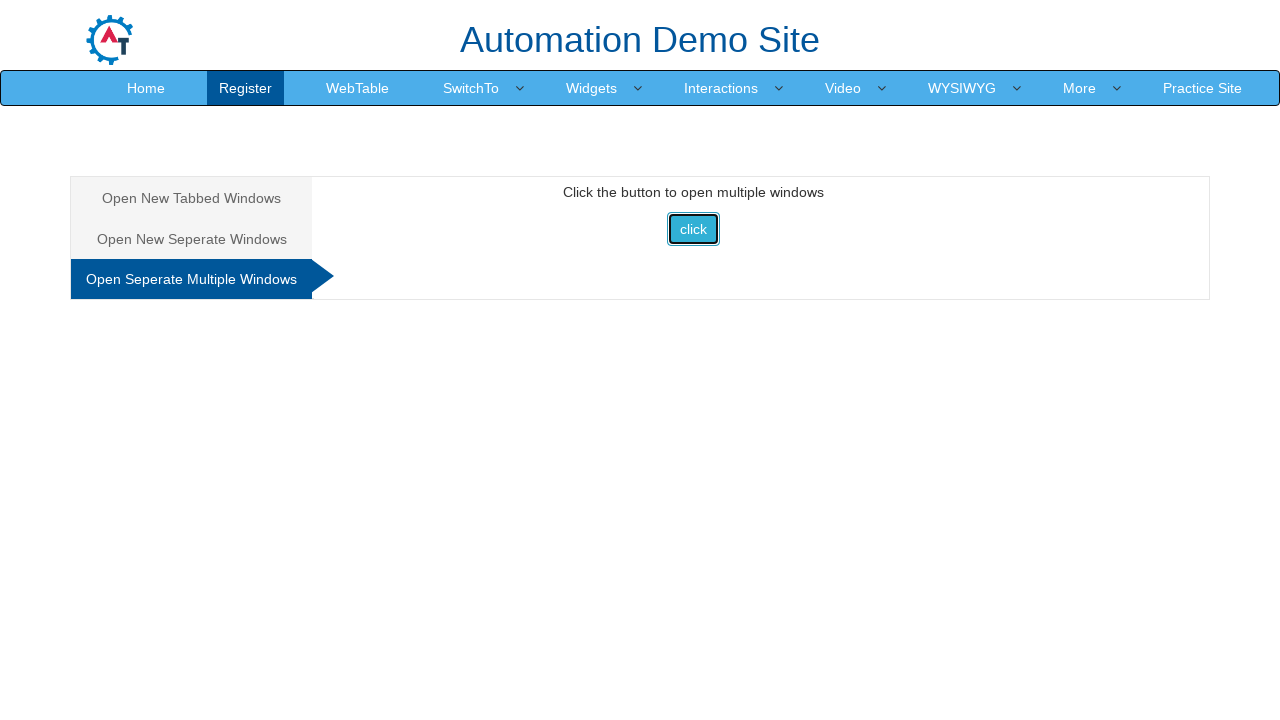

Closed an opened window/tab
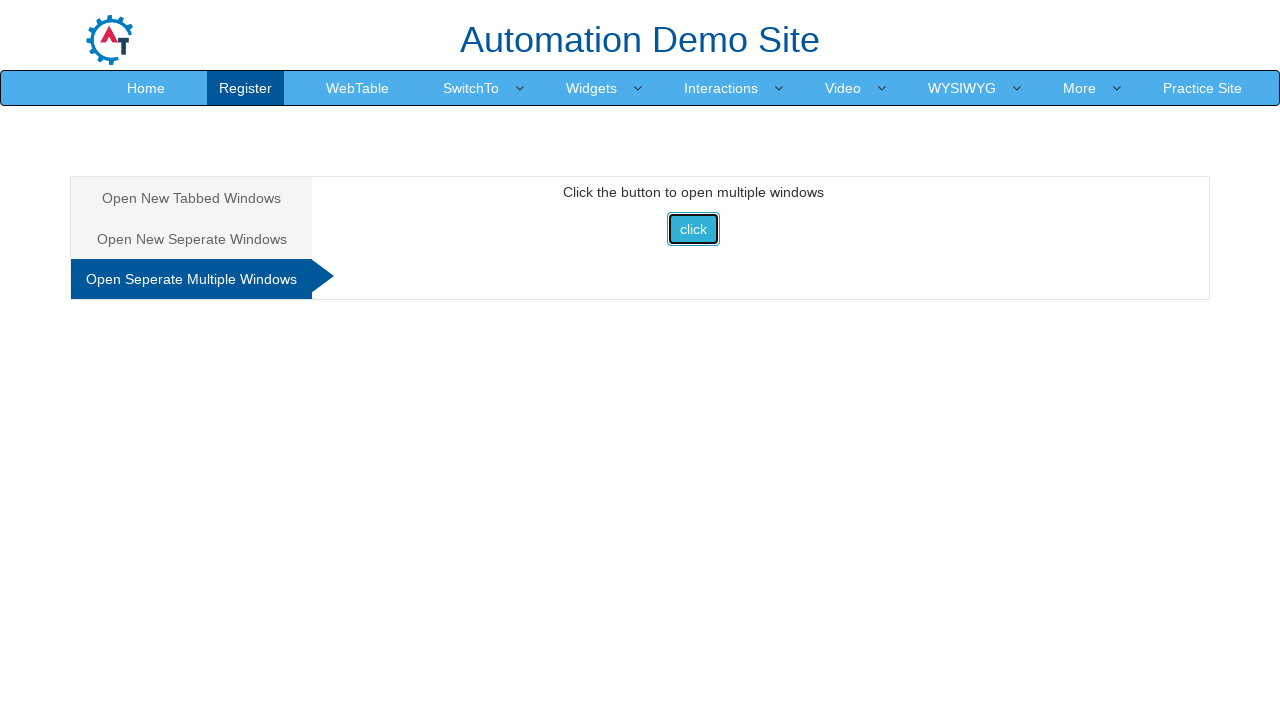

Closed an opened window/tab
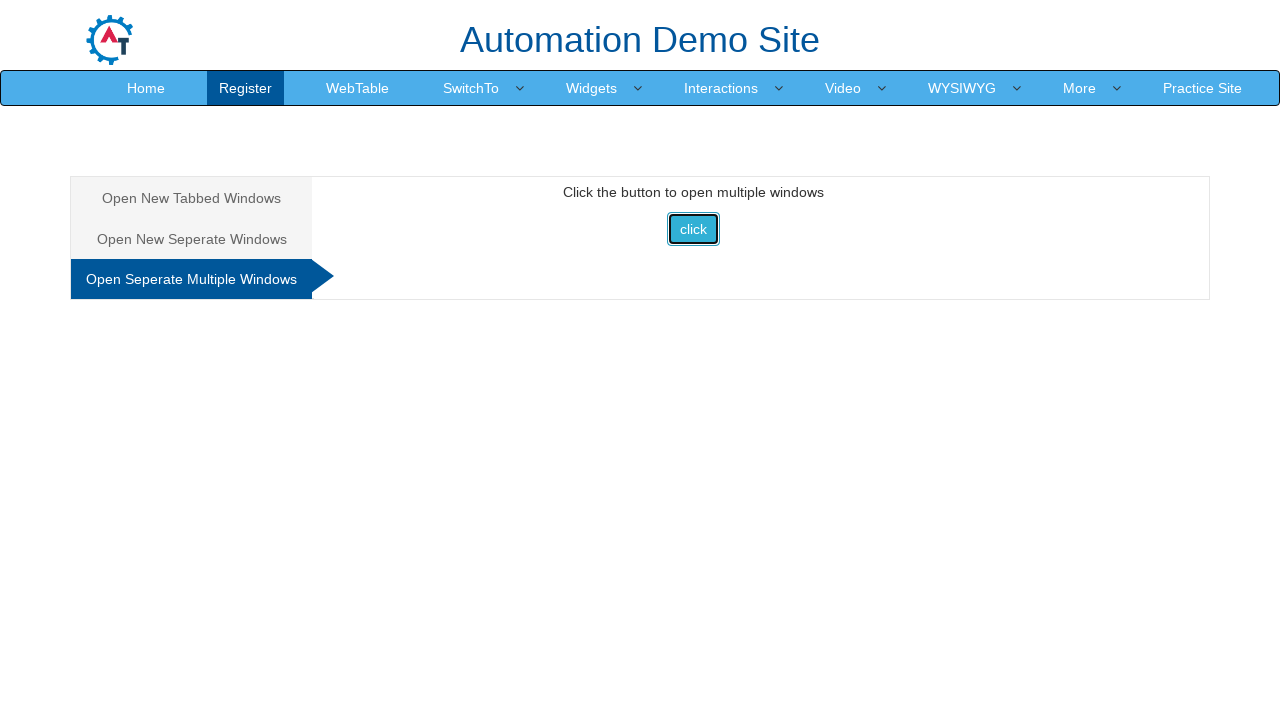

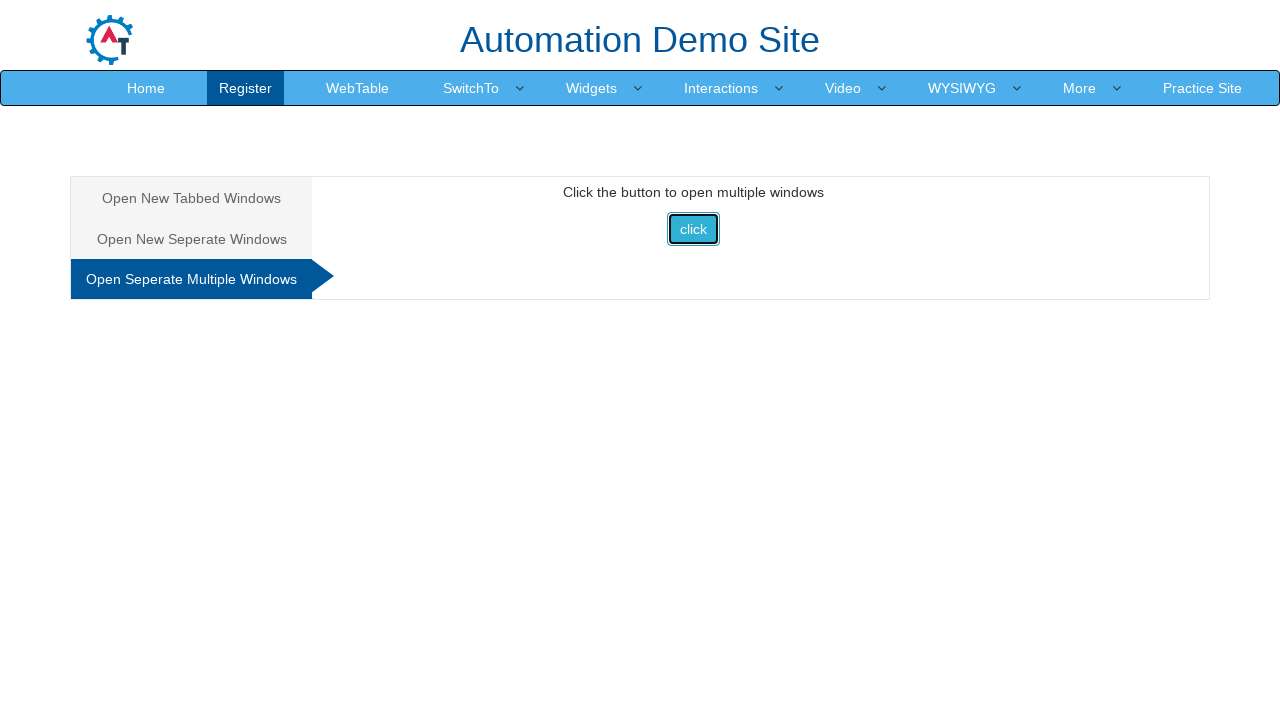